Fills out a CD case cover generator form with artist name, album title, and track names, then selects format options and submits the form to generate a printable CD case.

Starting URL: http://www.papercdcase.com/index.php

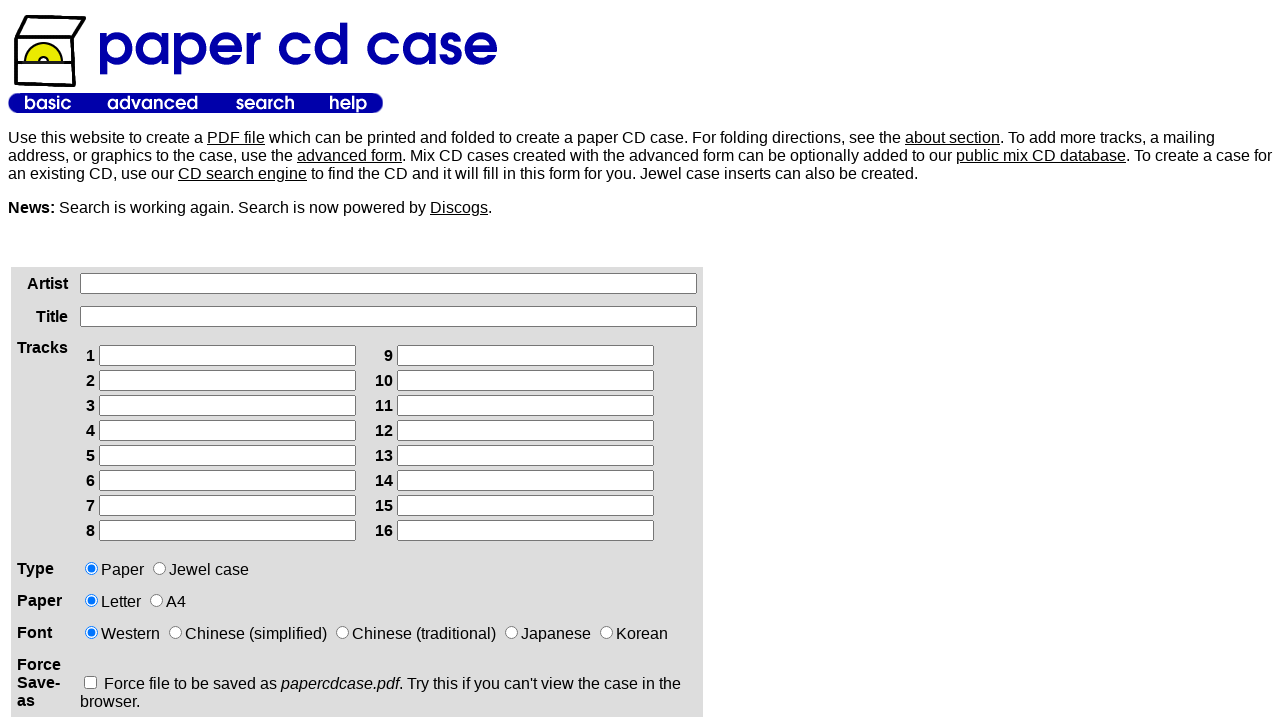

Filled artist name field with 'Aria' on xpath=/html/body/table[2]/tbody/tr/td[1]/div/form/table/tbody/tr[1]/td[2]/input
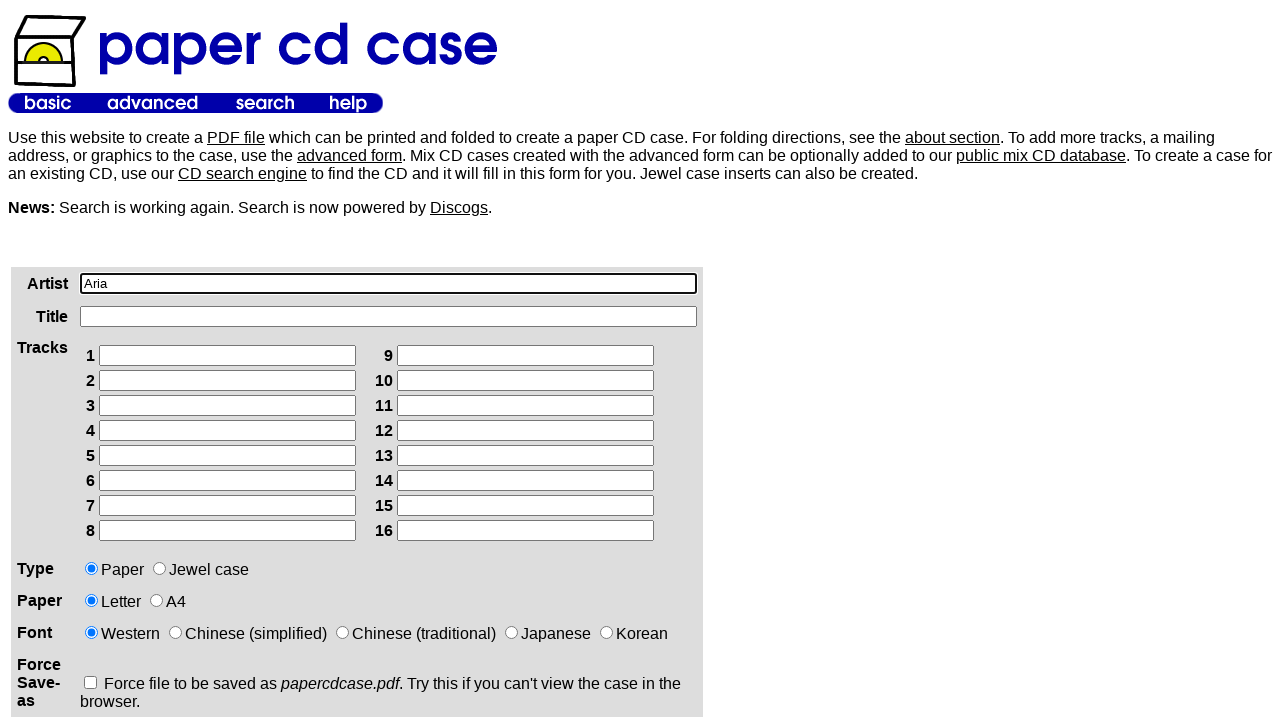

Filled album title field with 'Asphalt Hero' on xpath=/html/body/table[2]/tbody/tr/td[1]/div/form/table/tbody/tr[2]/td[2]/input
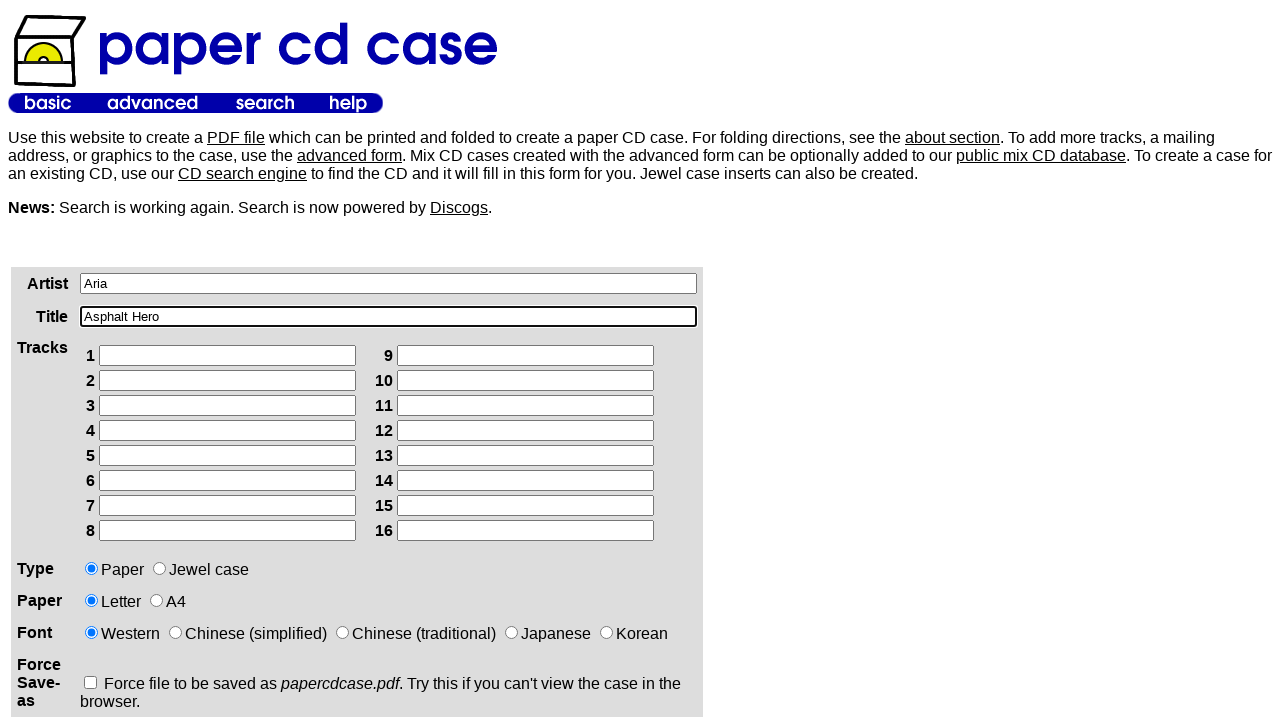

Filled track 1 with 'Serving the Forces of Evil' on xpath=/html/body/table[2]/tbody/tr/td[1]/div/form/table/tbody/tr[3]/td[2]/table/
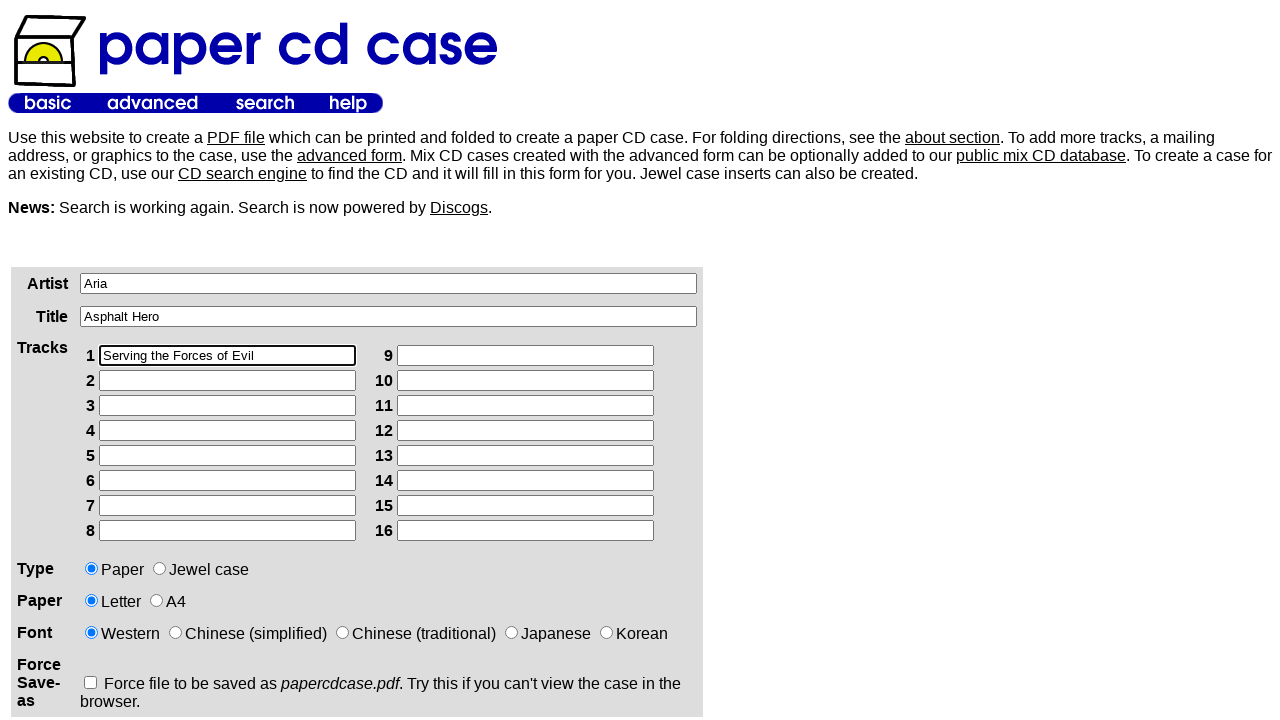

Filled track 2 with 'Hero of Asphalt' on xpath=/html/body/table[2]/tbody/tr/td[1]/div/form/table/tbody/tr[3]/td[2]/table/
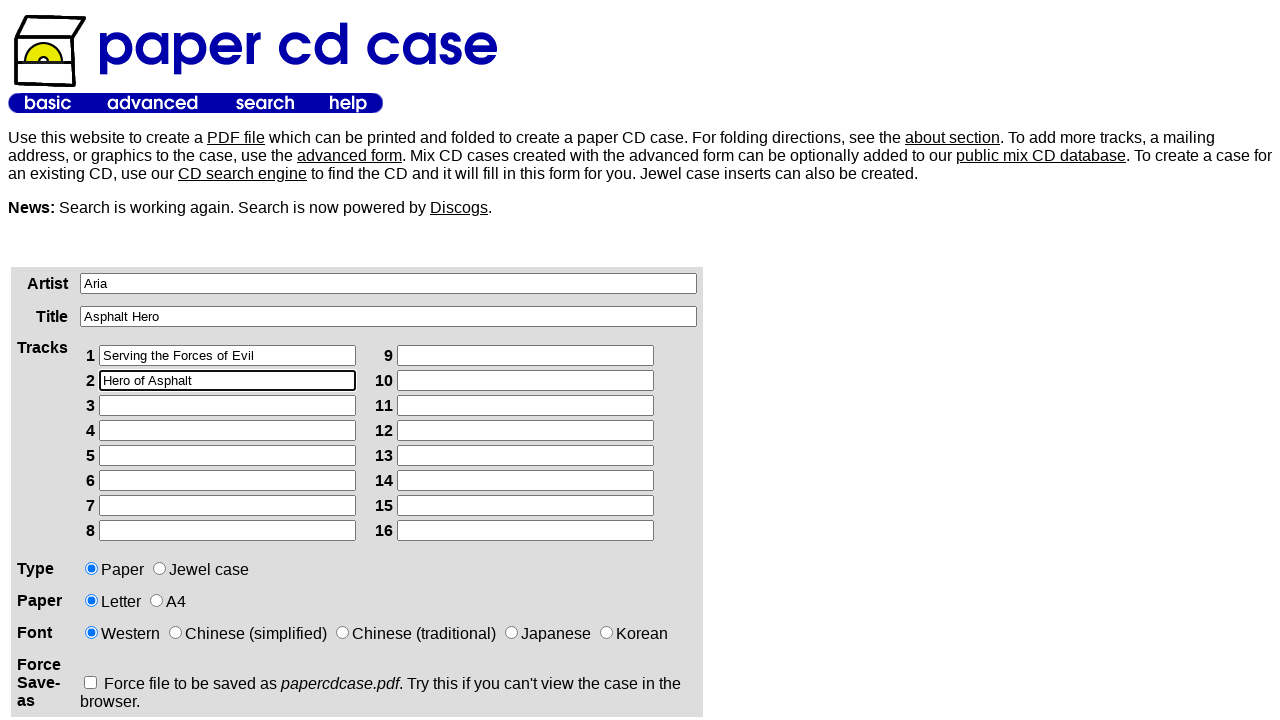

Filled track 3 with 'Dead Zone' on xpath=/html/body/table[2]/tbody/tr/td[1]/div/form/table/tbody/tr[3]/td[2]/table/
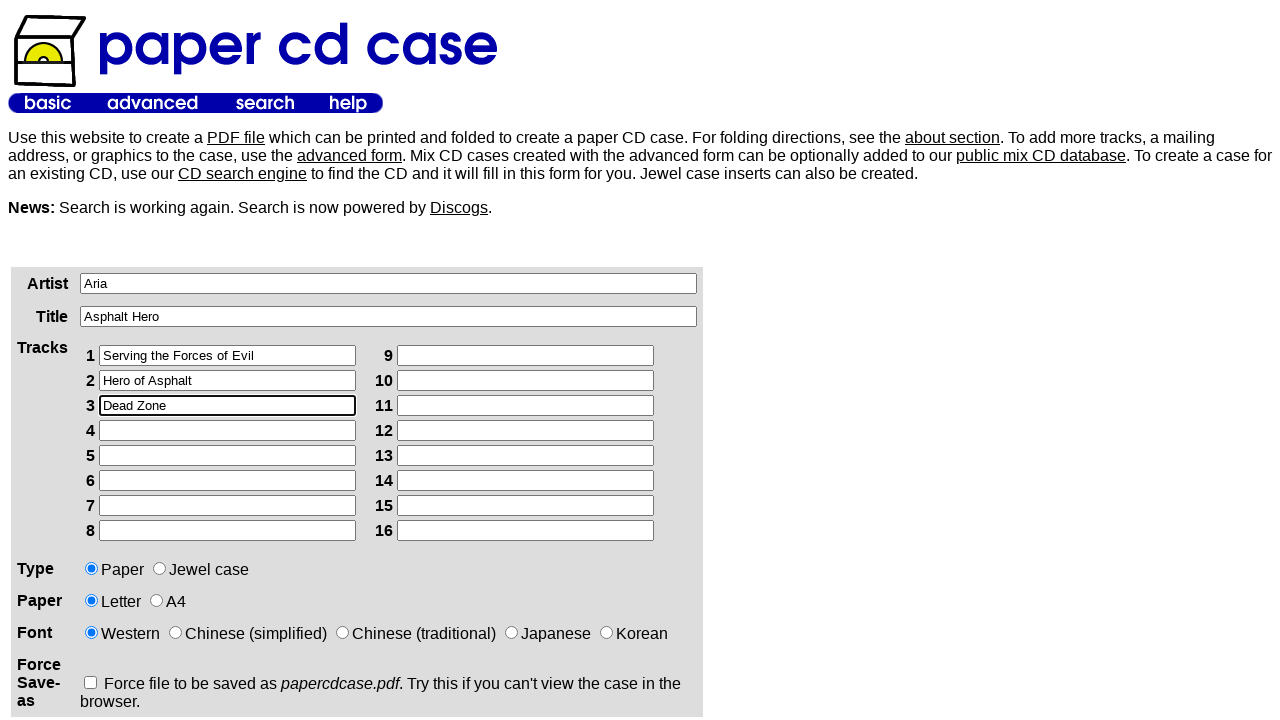

Filled track 4 with '1100' on xpath=/html/body/table[2]/tbody/tr/td[1]/div/form/table/tbody/tr[3]/td[2]/table/
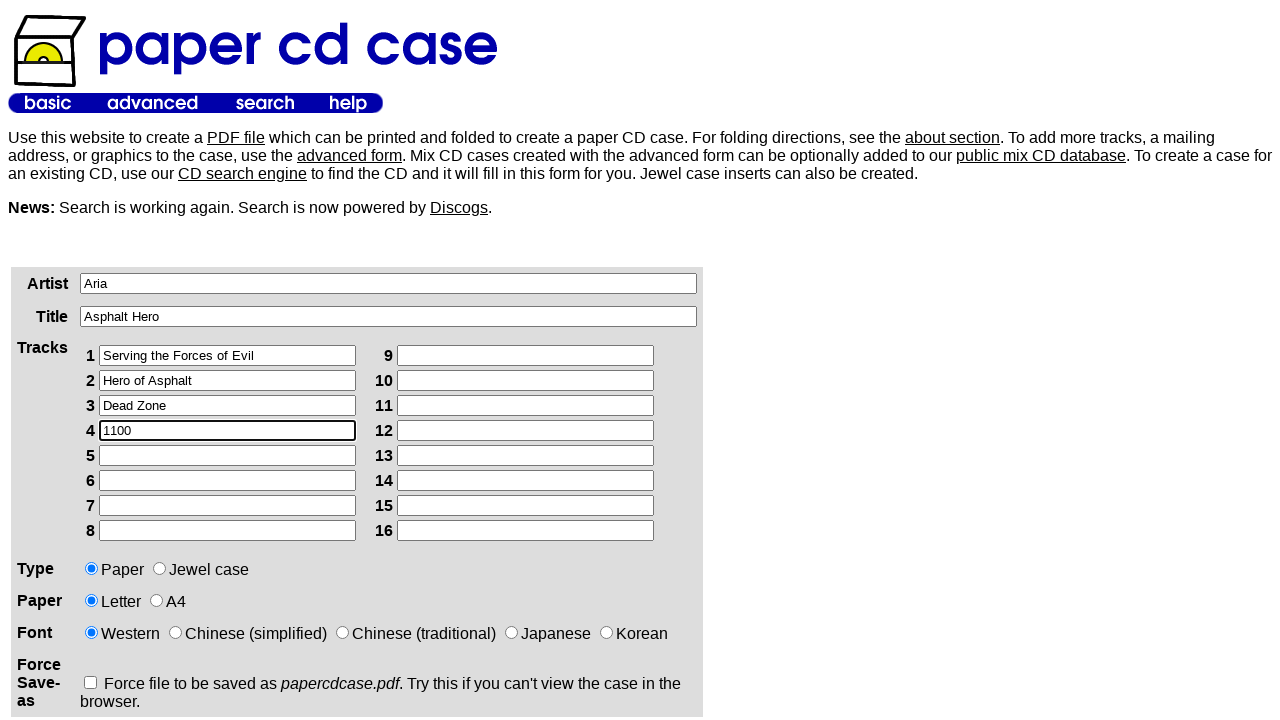

Filled track 5 with 'Rose Street' on xpath=/html/body/table[2]/tbody/tr/td[1]/div/form/table/tbody/tr[3]/td[2]/table/
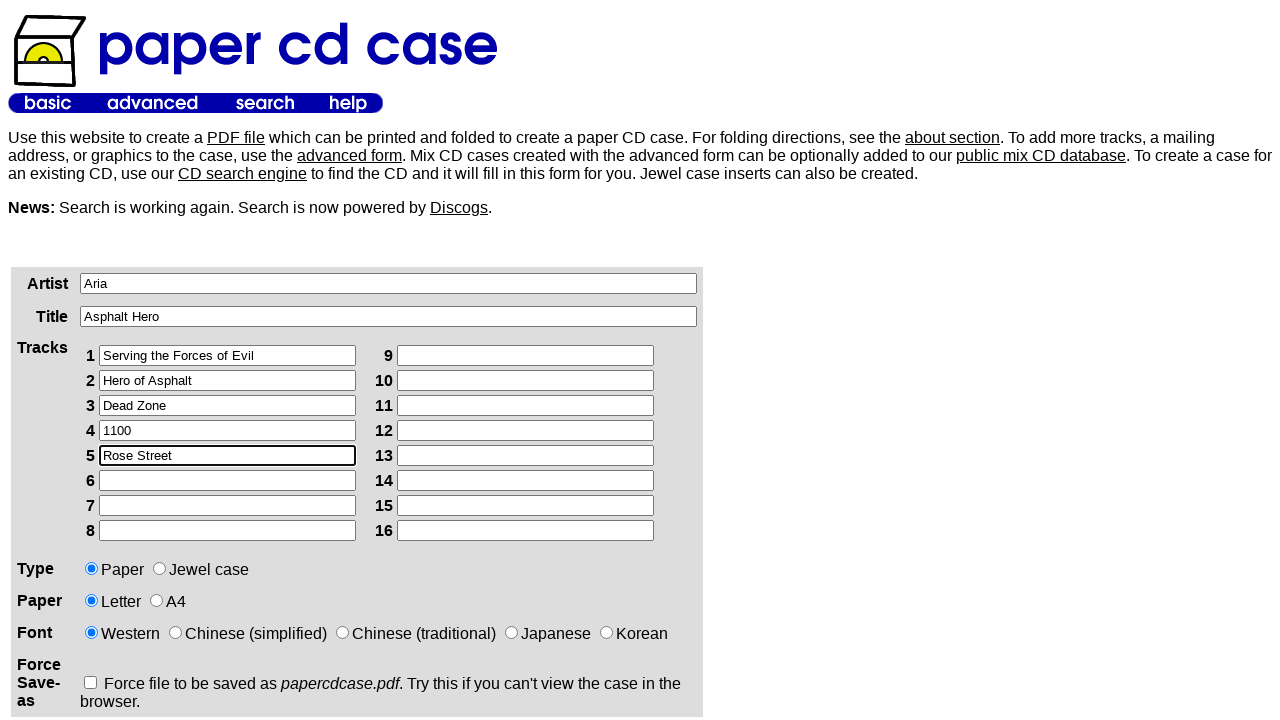

Filled track 6 with 'Give Your Hand to Me' on xpath=/html/body/table[2]/tbody/tr/td[1]/div/form/table/tbody/tr[3]/td[2]/table/
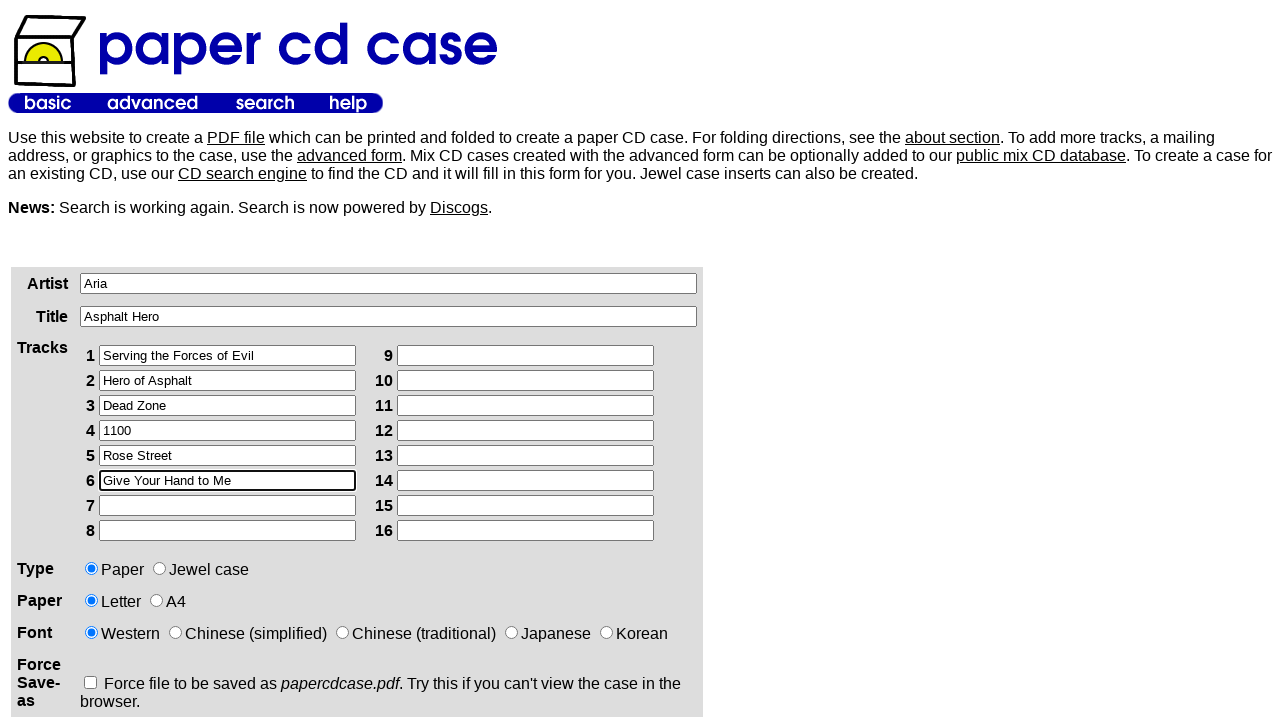

Filled track 7 with 'Ballad About Ancient Russian Warrior' on xpath=/html/body/table[2]/tbody/tr/td[1]/div/form/table/tbody/tr[3]/td[2]/table/
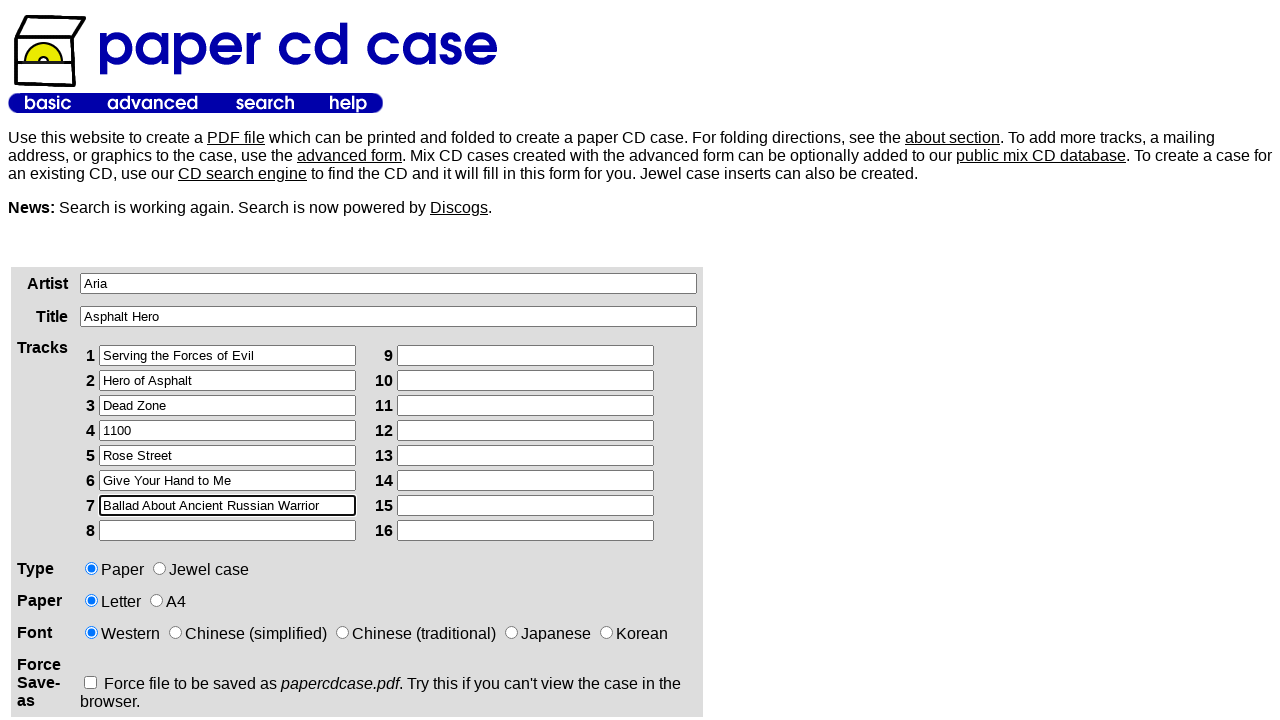

Selected format type option (second radio button) at (160, 568) on xpath=/html/body/table[2]/tbody/tr/td[1]/div/form/table/tbody/tr[4]/td[2]/input[
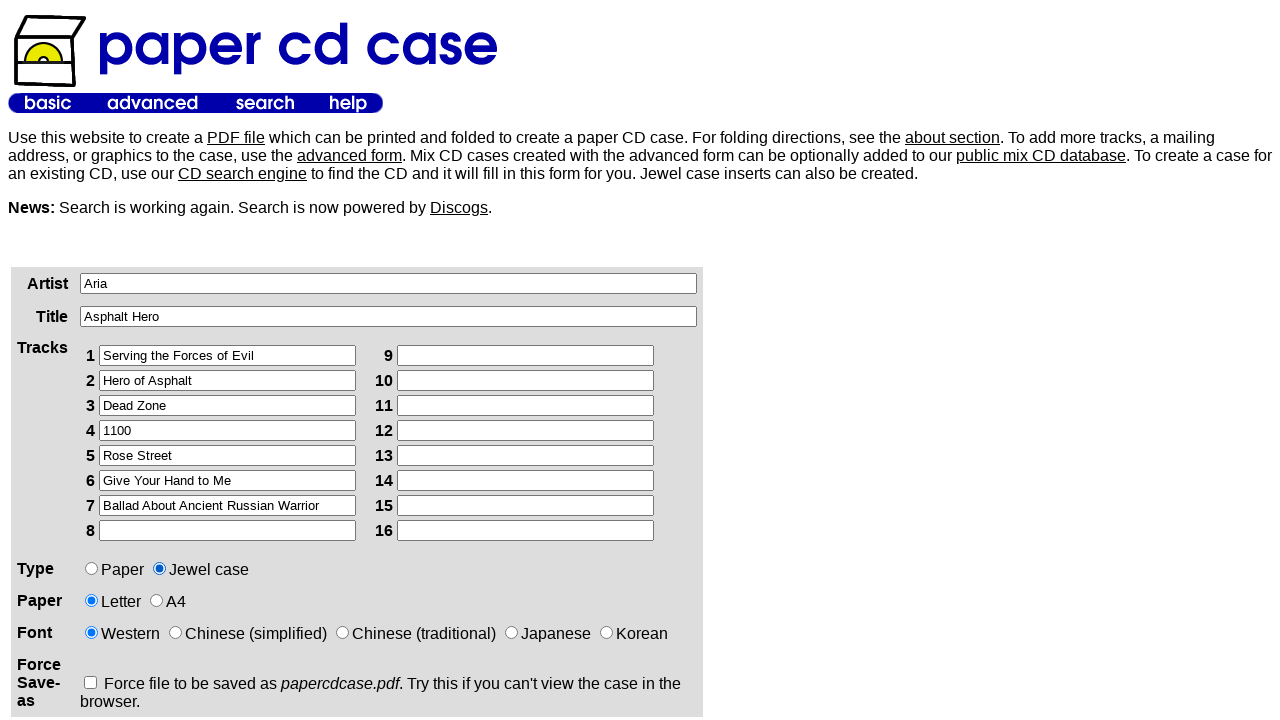

Selected paper type option (first radio button) at (92, 600) on xpath=/html/body/table[2]/tbody/tr/td[1]/div/form/table/tbody/tr[5]/td[2]/input[
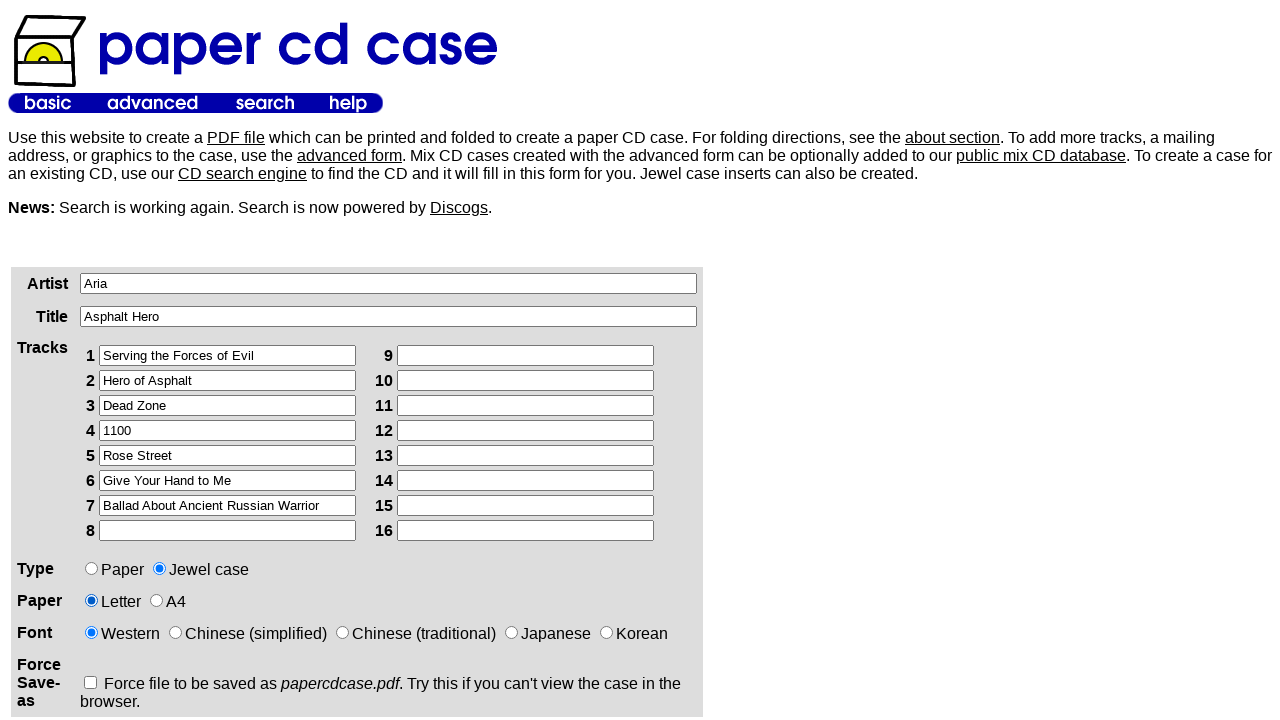

Clicked submit button to generate CD case cover at (125, 360) on xpath=/html/body/table[2]/tbody/tr/td[1]/div/form/p/input
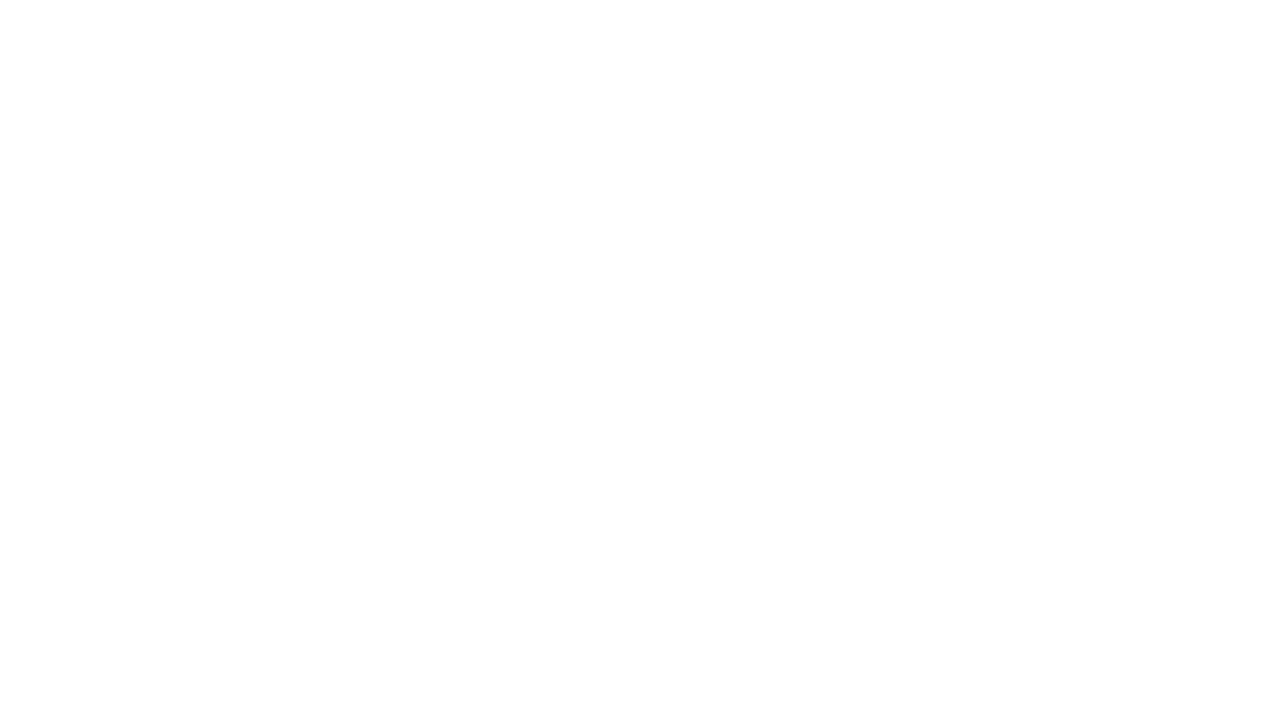

Waited for result page to load (networkidle)
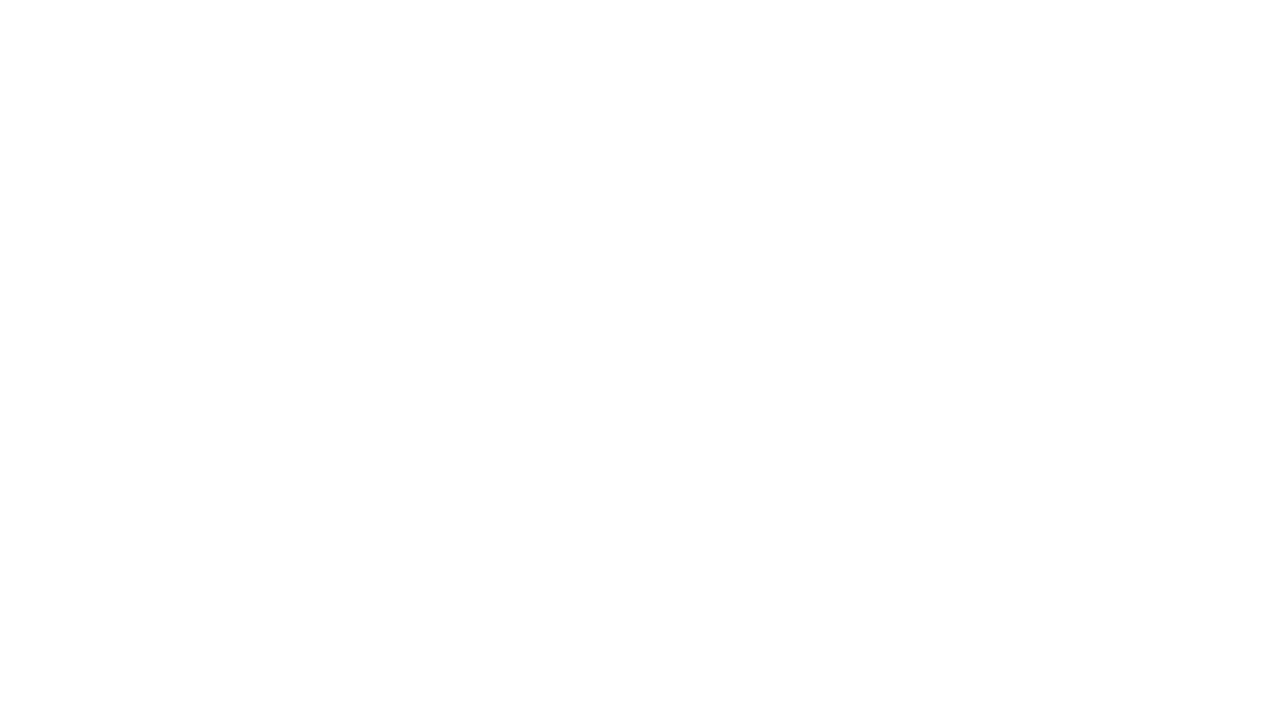

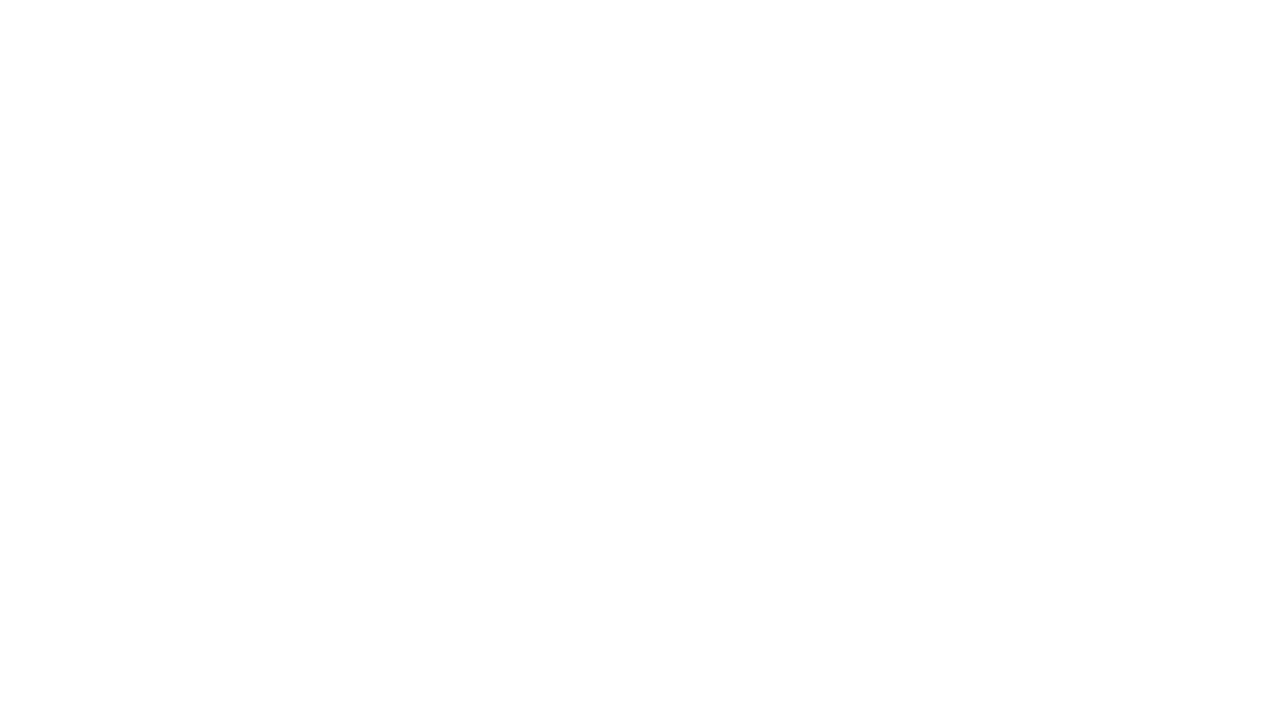